Tests that entering an eleven-digit price triggers a validation error requiring prices within 10 digits

Starting URL: https://commitquality.com/add-product

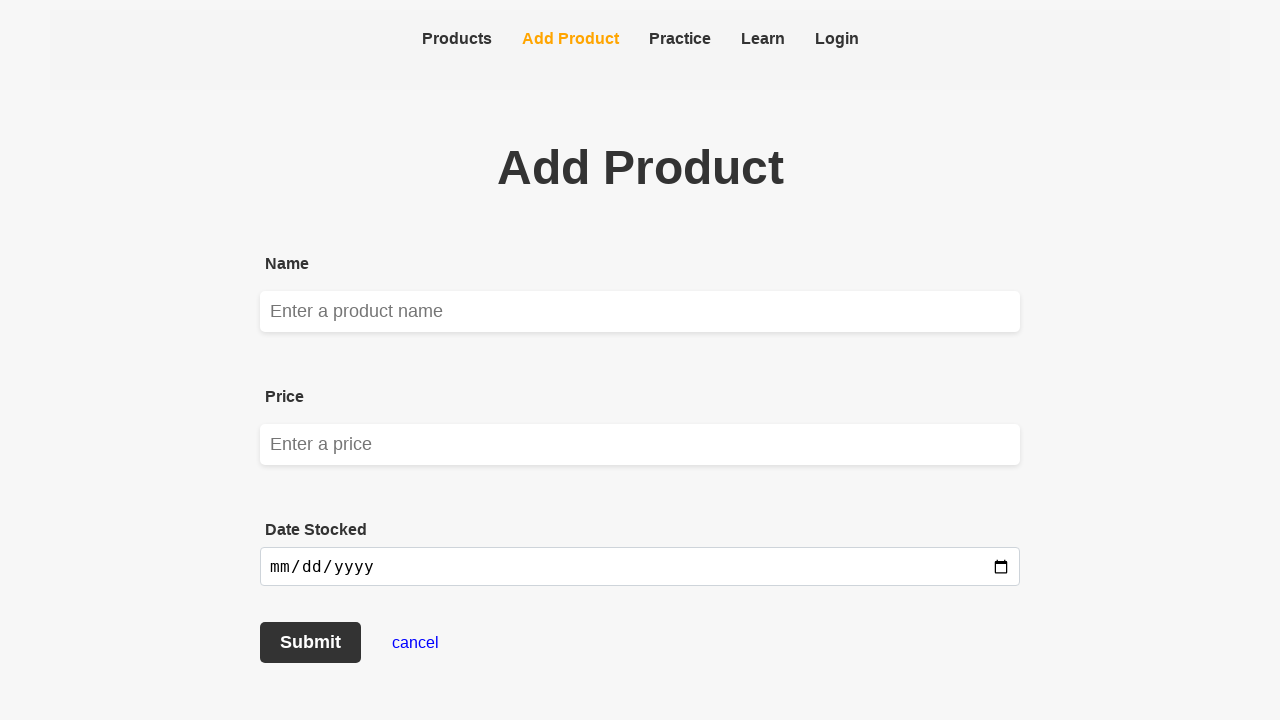

Filled product name with 'Premium Gaming Mouse' on input[name="name"], #name, [data-testid="name"]
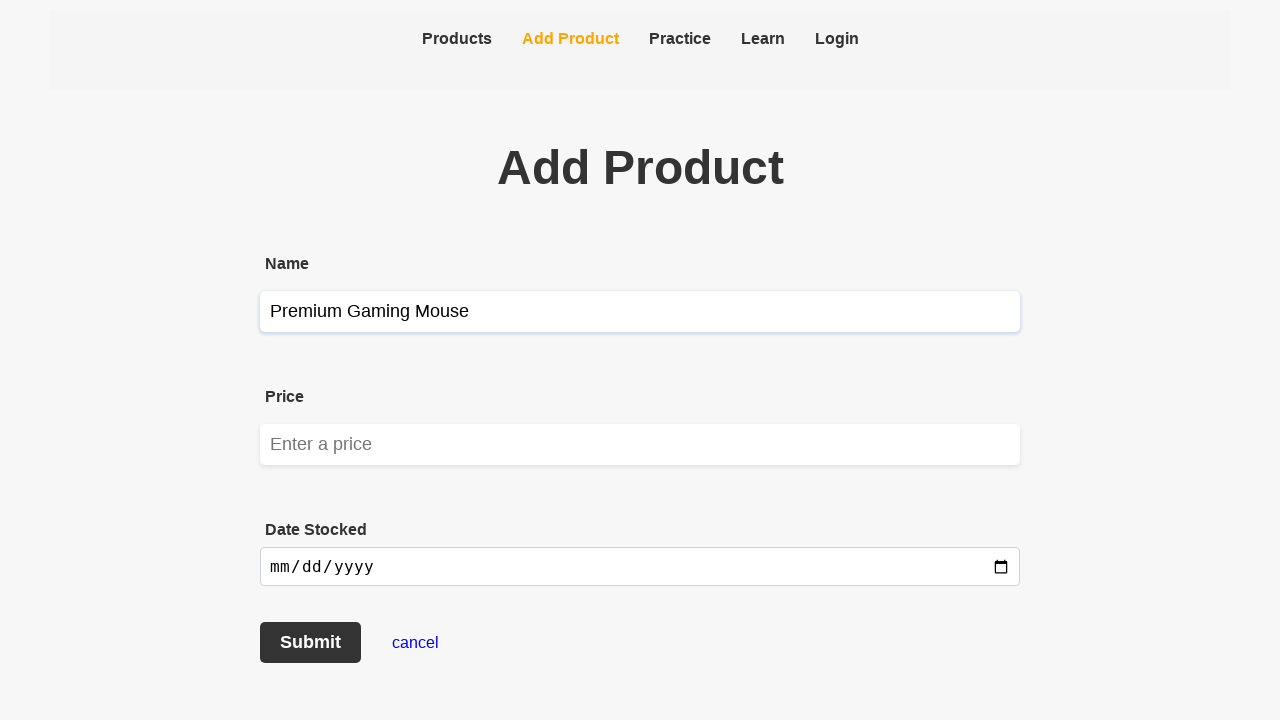

Filled product price with eleven-digit value '12345678901' on input[name="price"], #price, [data-testid="price"]
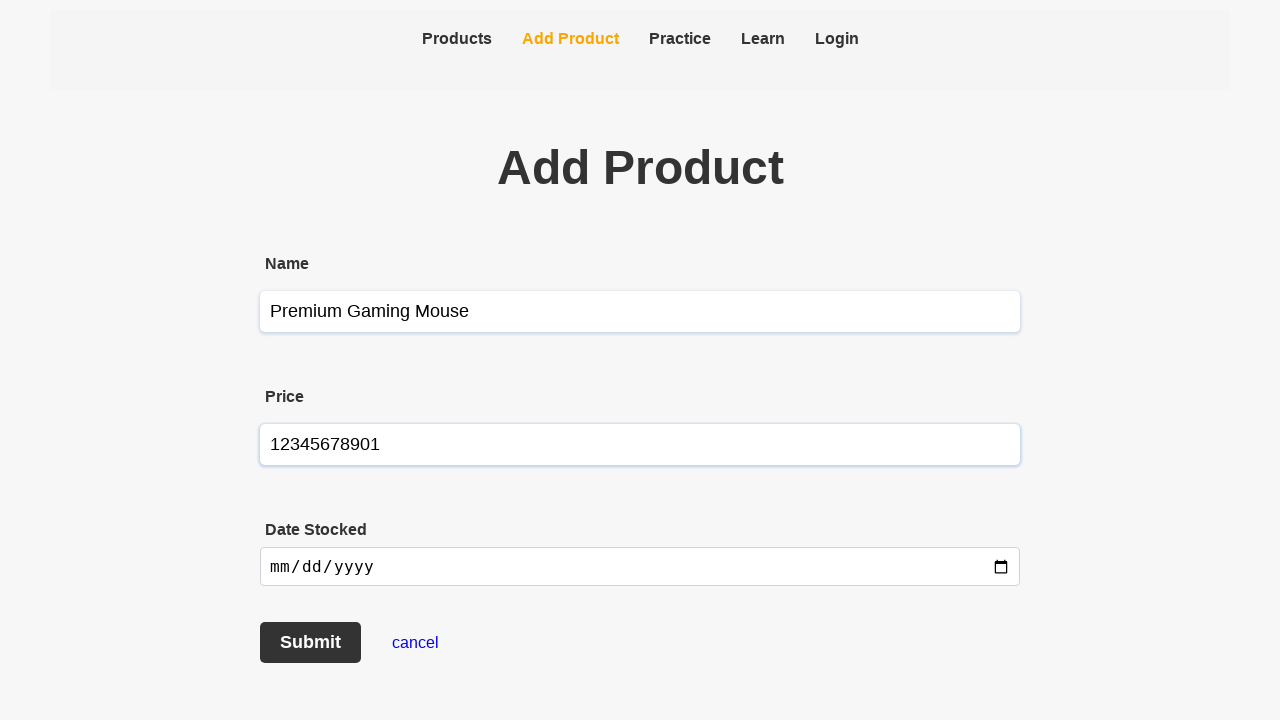

Filled date stocked with '2024-01-12' on input[name="date"], #date, [data-testid="date"], input[type="date"]
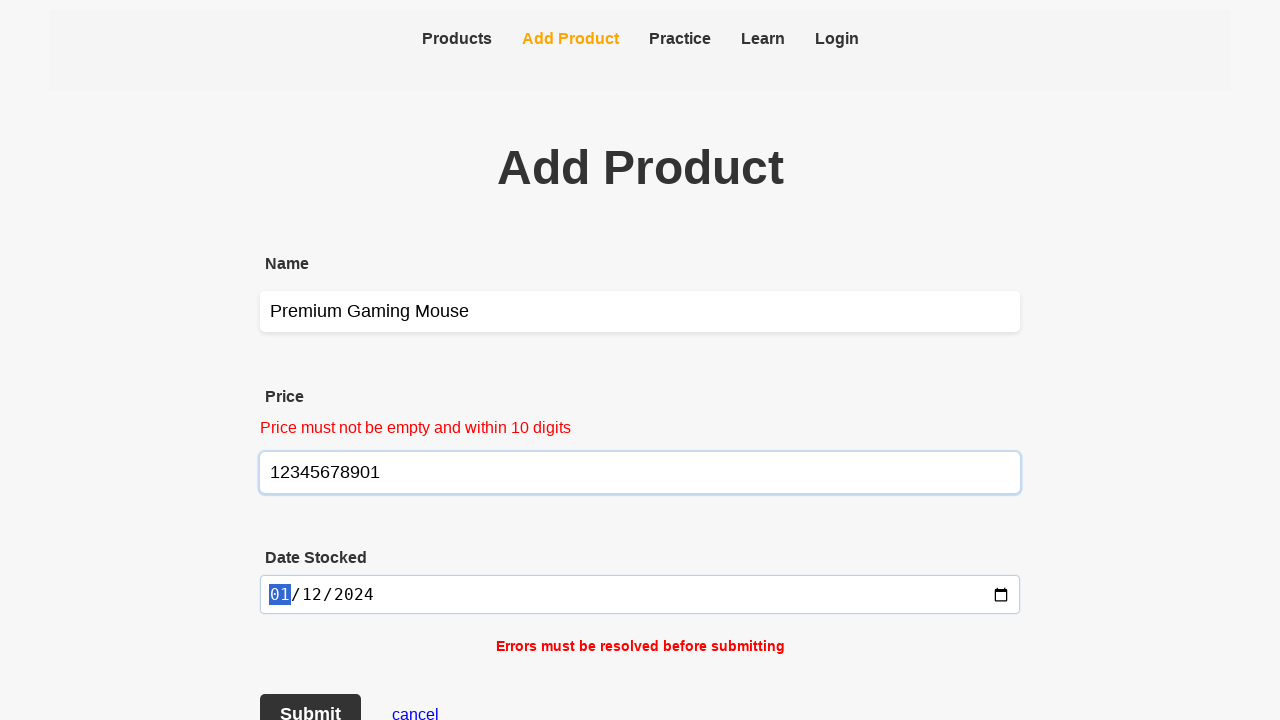

Clicked submit button to submit product form at (310, 700) on button[type="submit"], input[type="submit"], #submit, [data-testid="submit"]
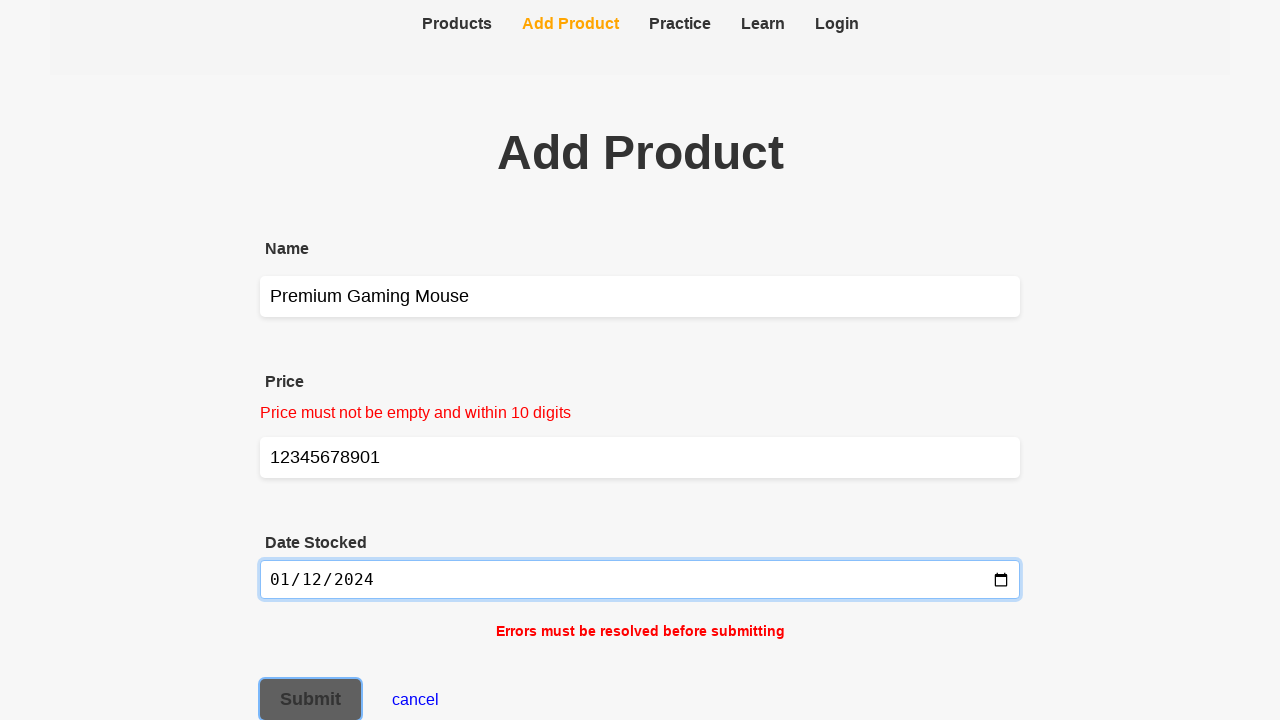

Price validation error appeared confirming eleven-digit price is rejected
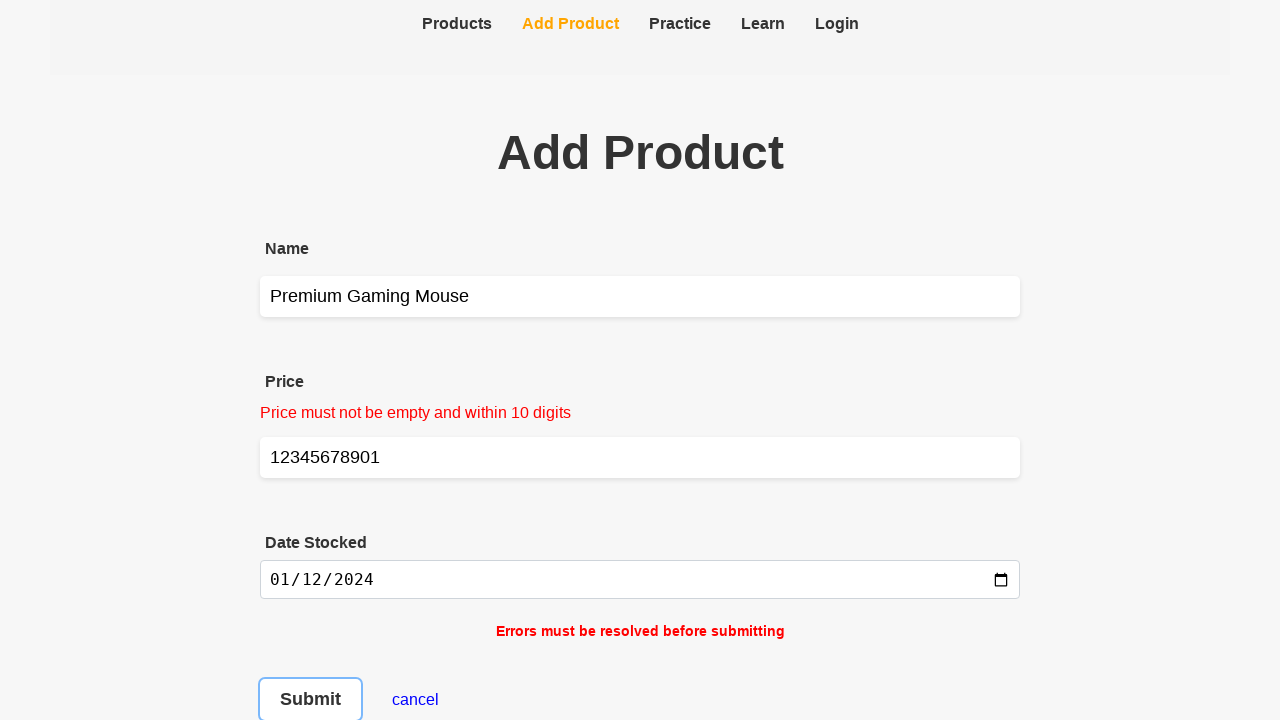

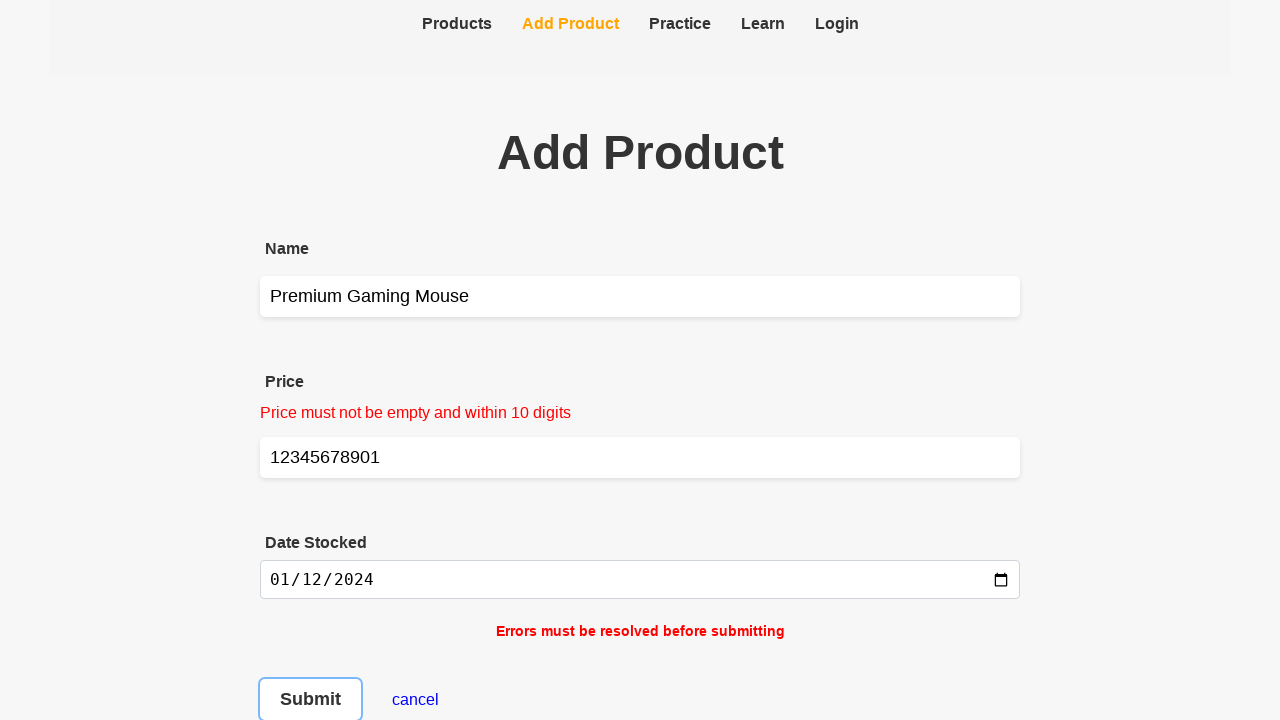